Tests an explicit wait scenario where the script waits for a price element to display "100", then clicks a button, calculates a mathematical value based on an input, fills it into a form, and submits it.

Starting URL: http://suninjuly.github.io/explicit_wait2.html

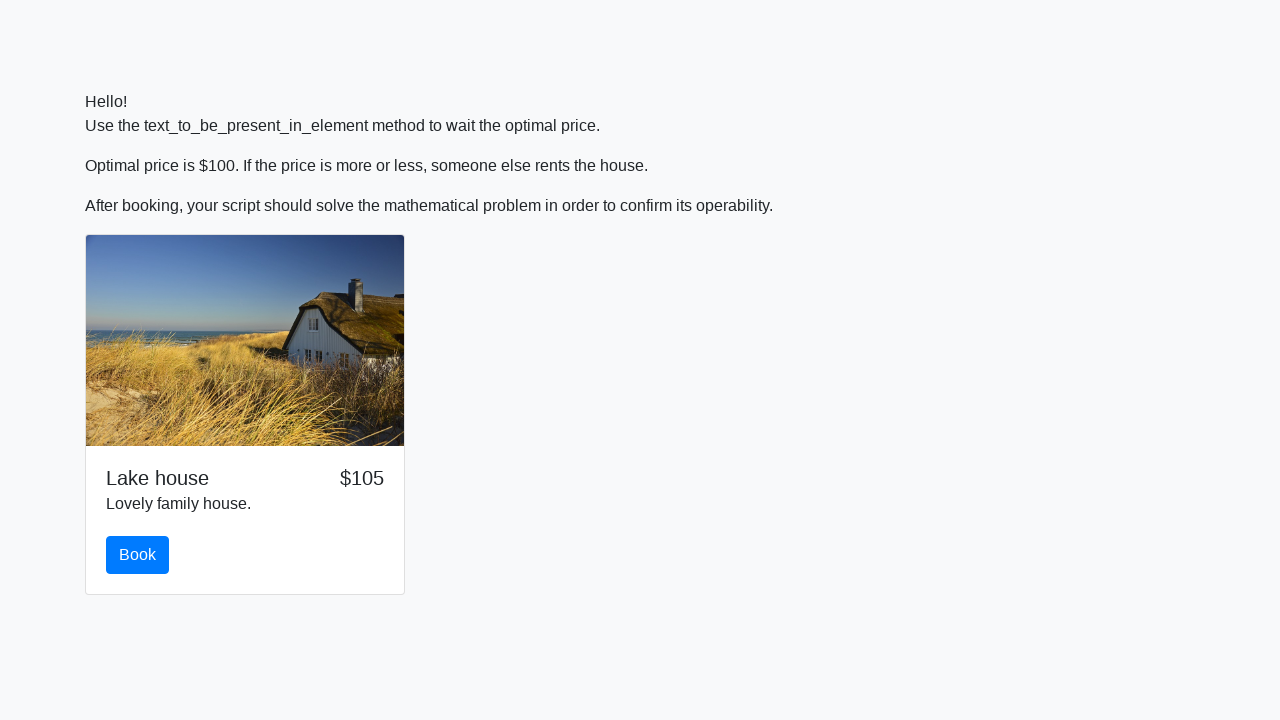

Waited for price element to display '100'
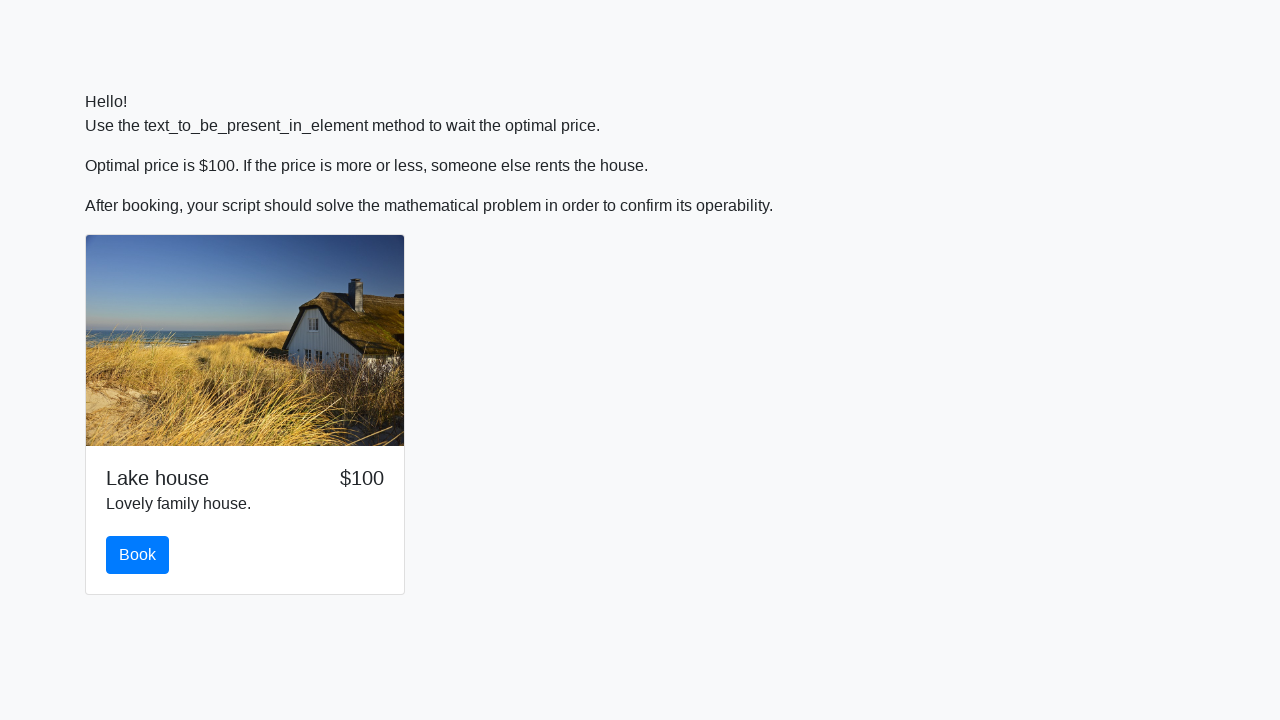

Clicked the button to proceed at (138, 555) on button.btn
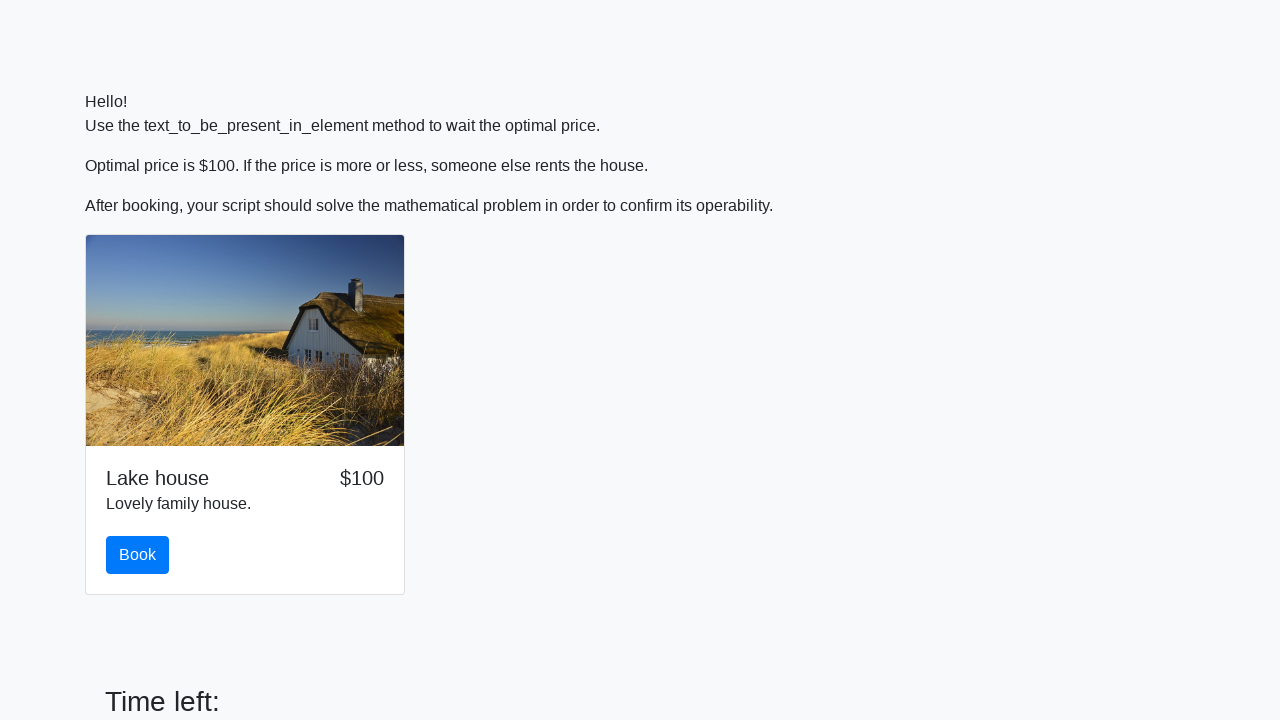

Retrieved input value for calculation
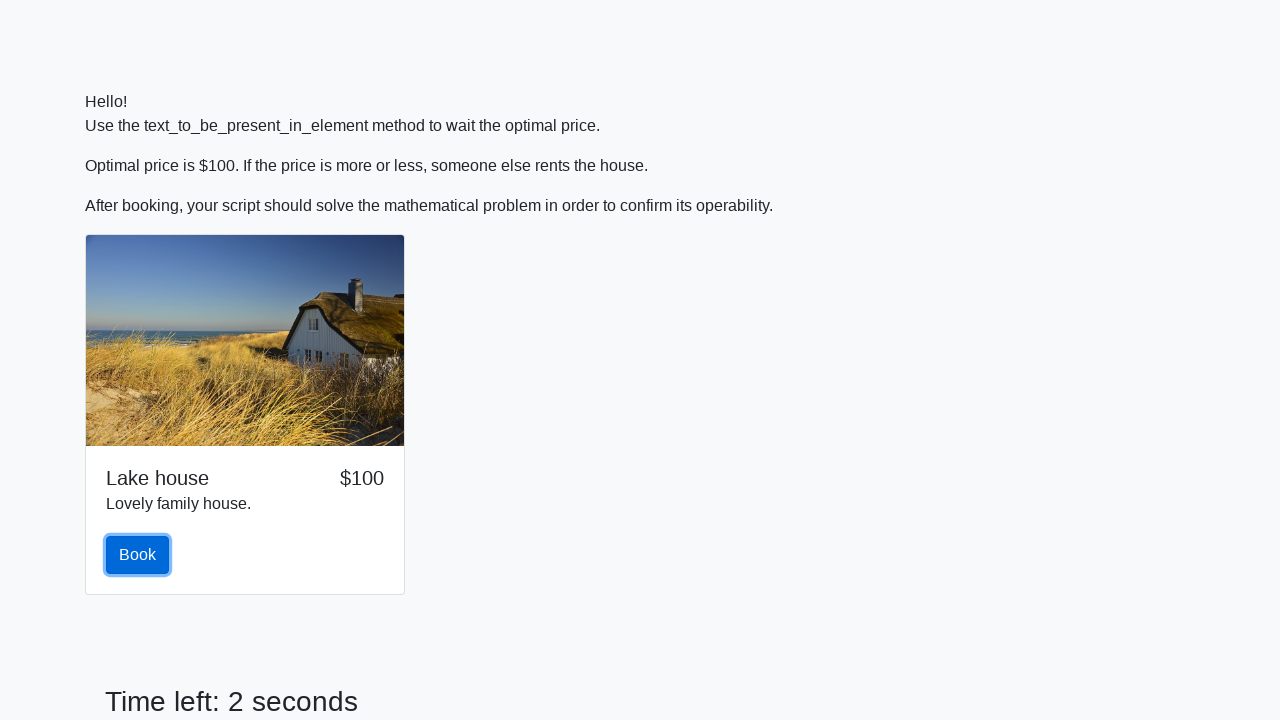

Calculated mathematical result using formula log(abs(12 * sin(x))): 0.39350018017710553
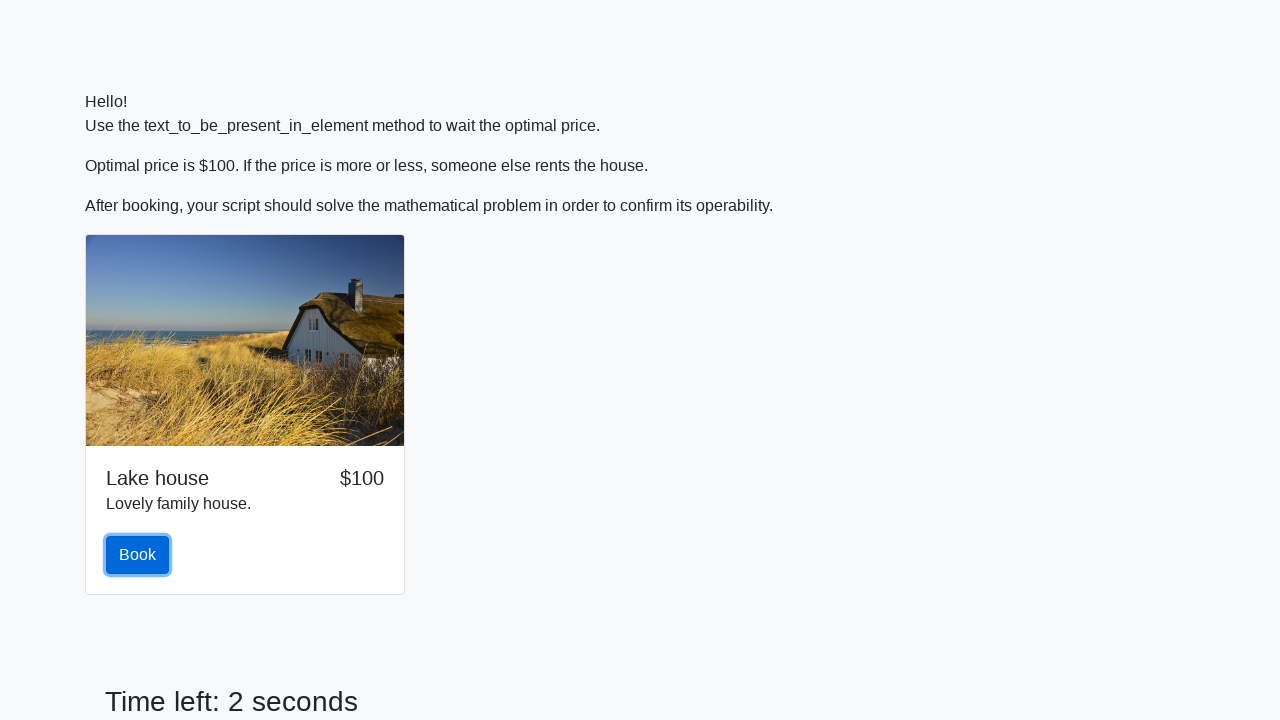

Filled calculated value into the form field on input.form-control
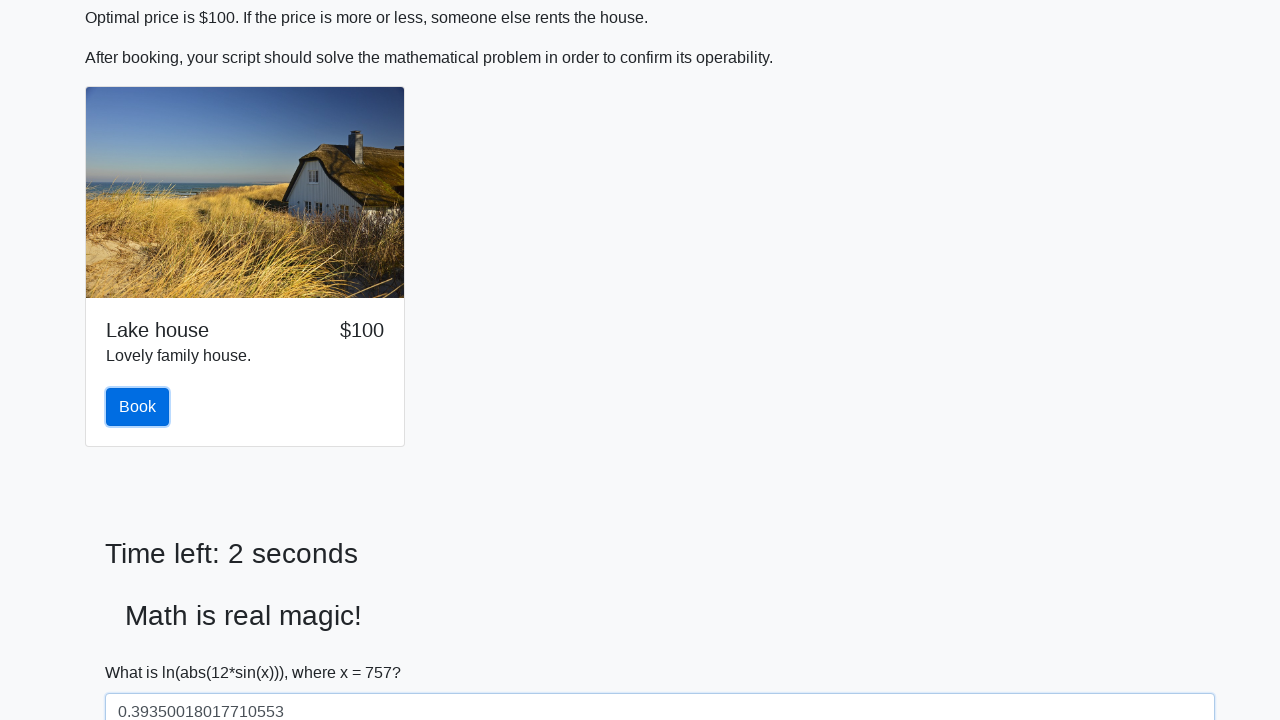

Submitted the form by clicking solve button at (143, 651) on #solve
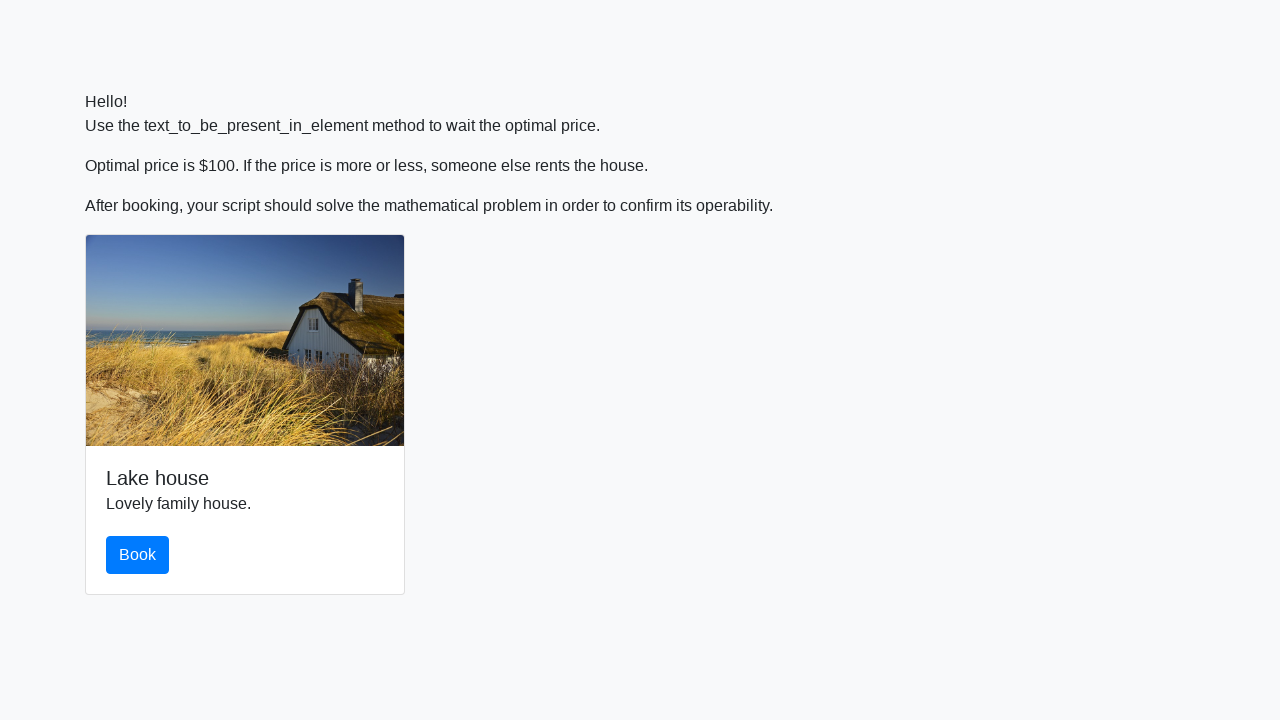

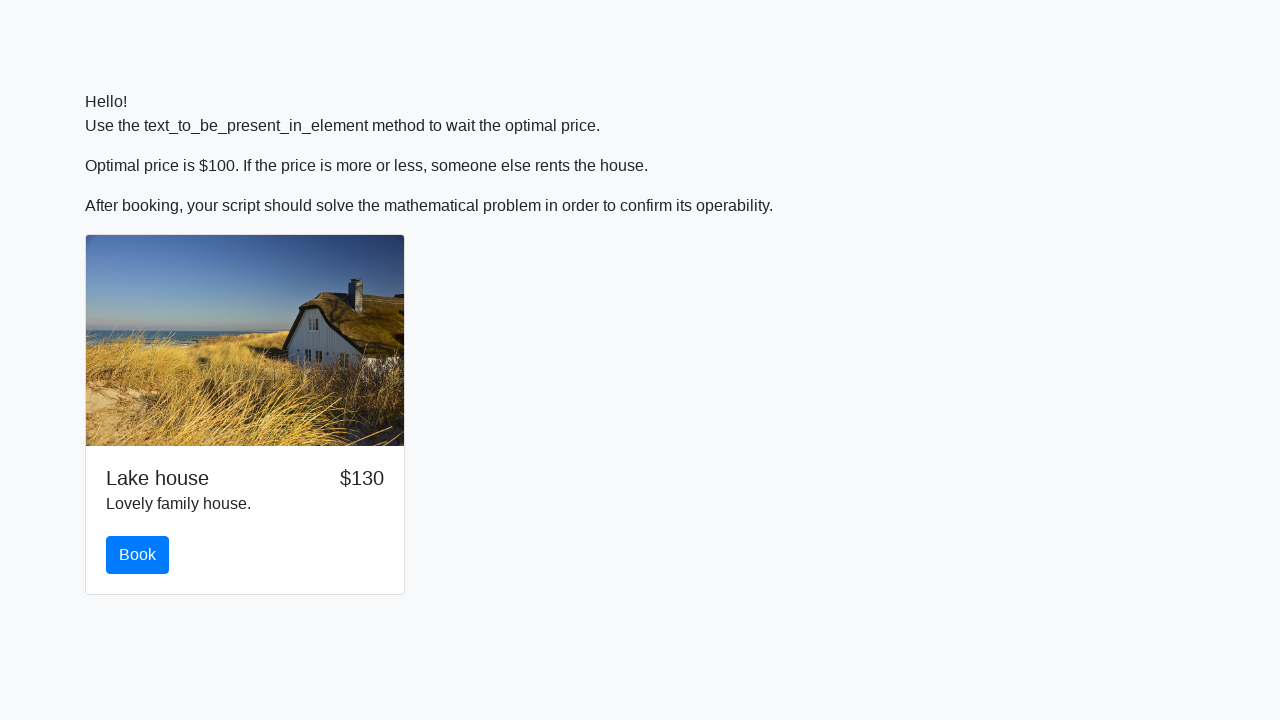